Tests dynamic loading functionality by clicking a start button and verifying that "Hello World!" text appears after loading completes.

Starting URL: https://automationfc.github.io/dynamic-loading/

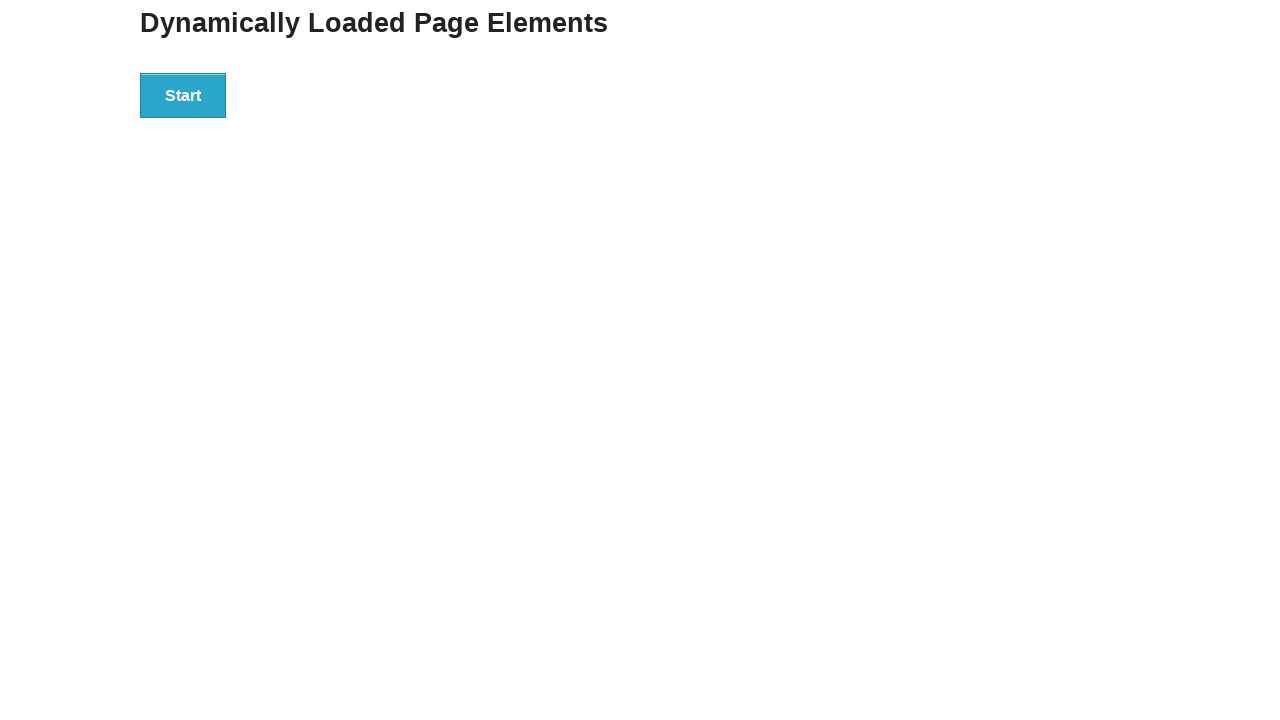

Clicked start button to trigger dynamic loading at (183, 95) on div#start > button
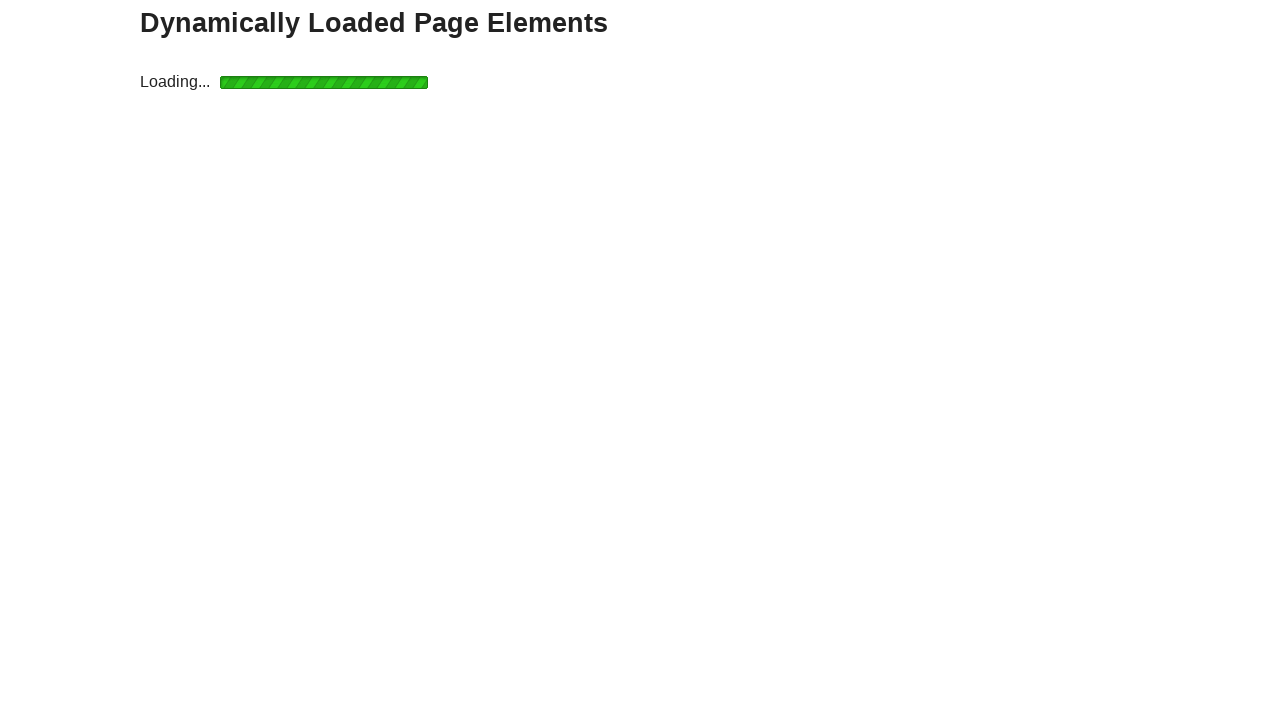

Waited for finish element with h4 text to appear
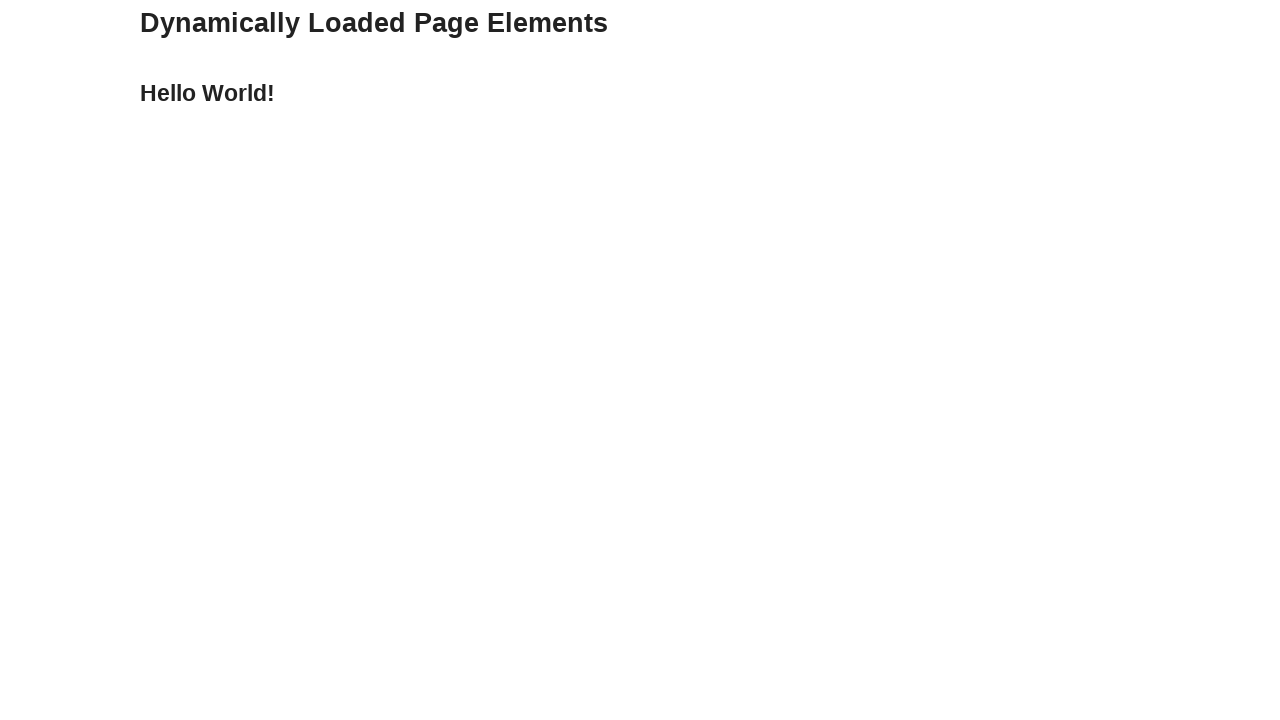

Verified that 'Hello World!' text appeared after loading completed
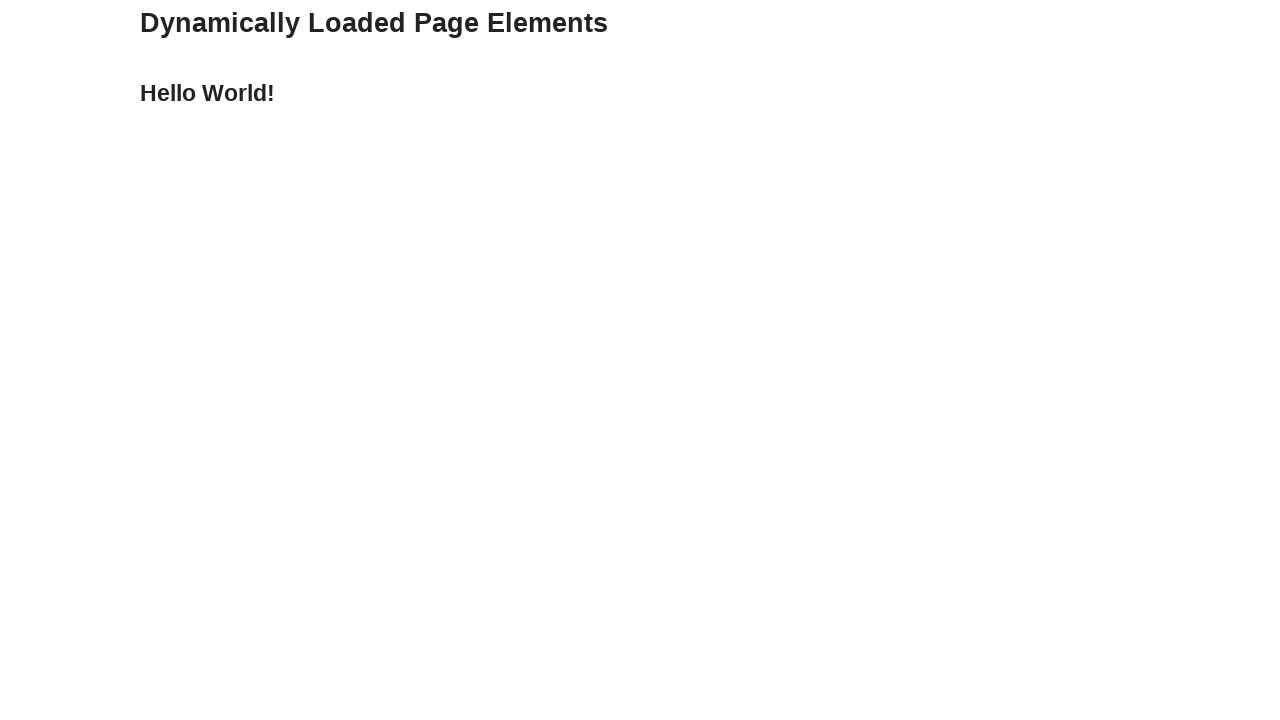

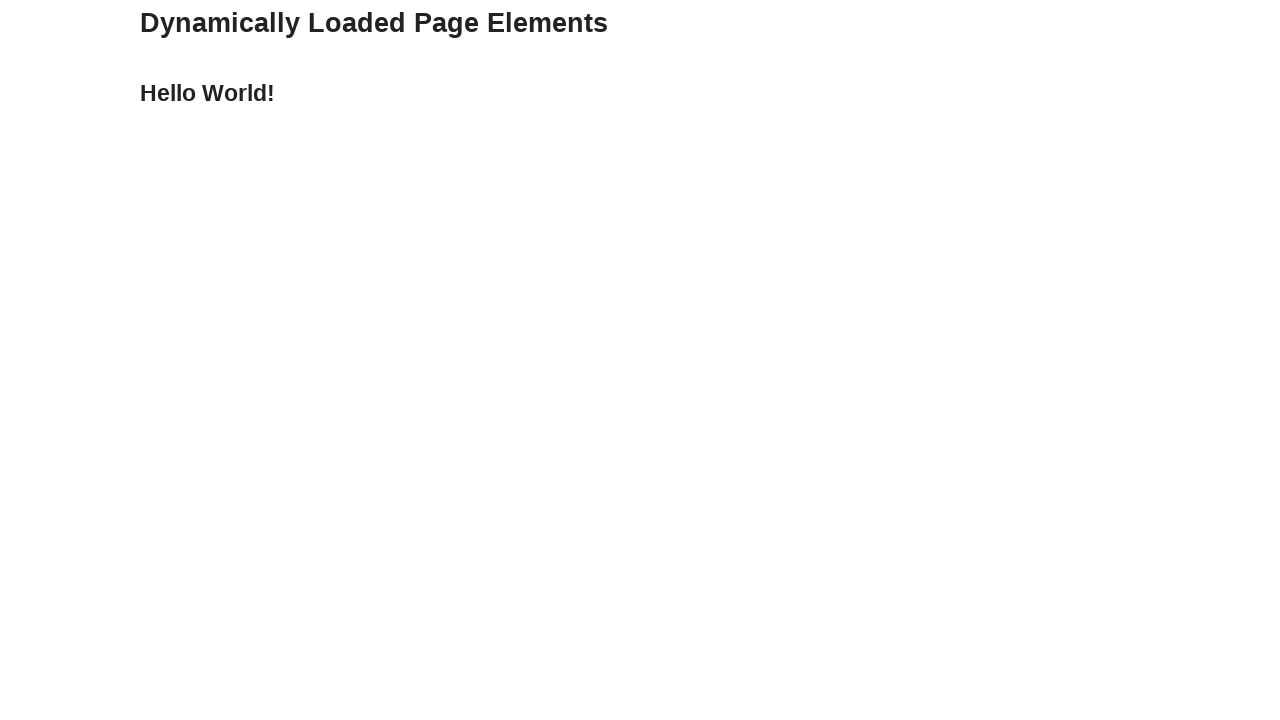